Tests wait functionality by clicking a button and waiting for an element to become visible

Starting URL: https://leafground.com/waits.xhtml

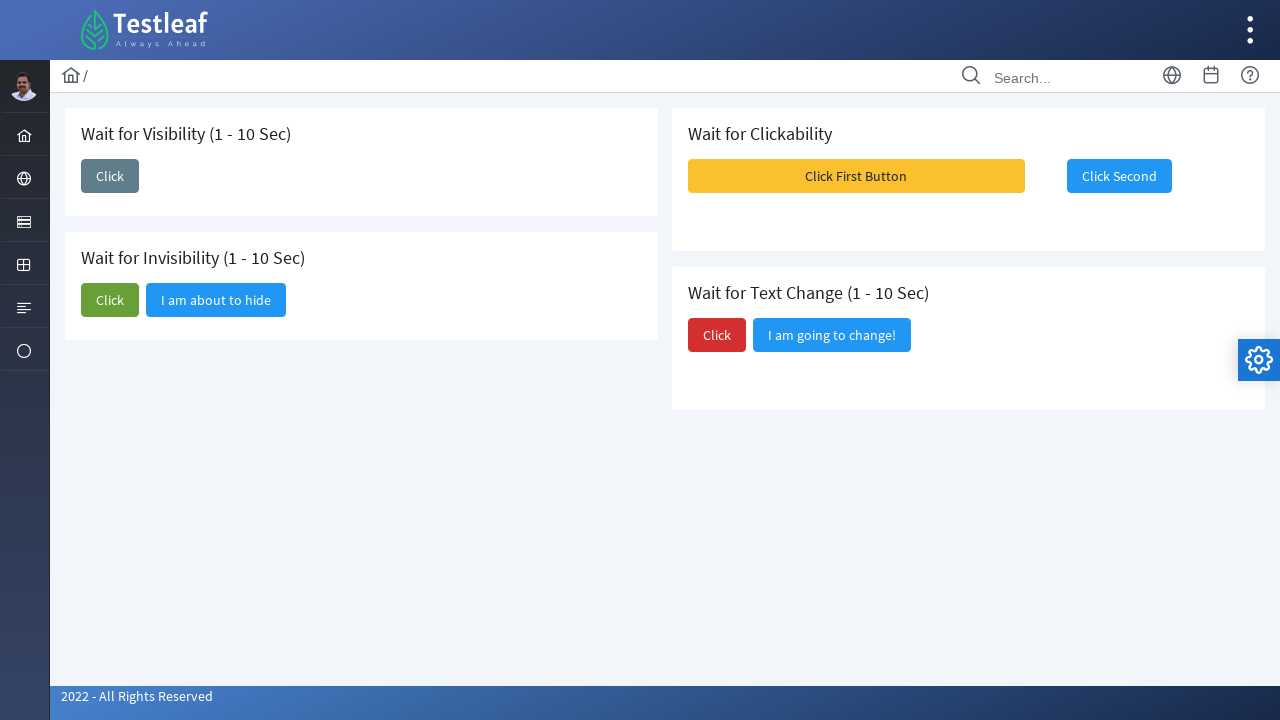

Clicked the first 'Click' button to trigger visibility change at (110, 176) on (//span[text()='Click'])[1]
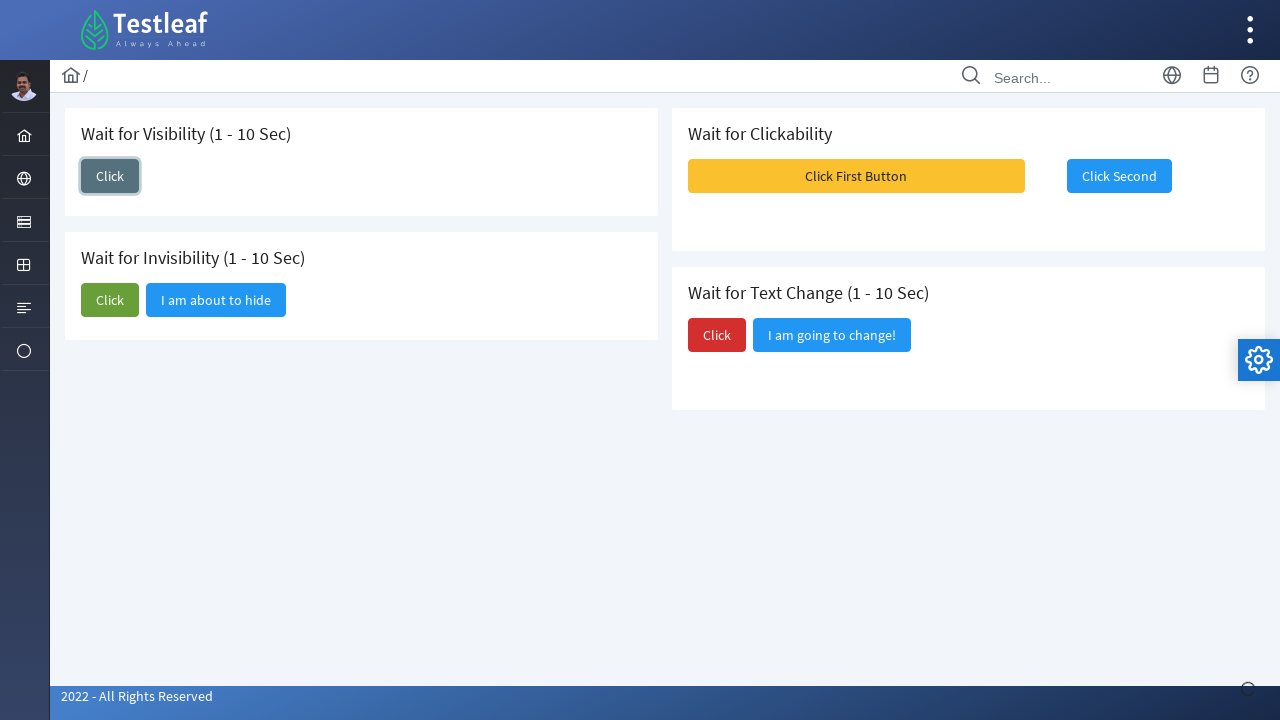

Waited for 'I am here' text to become visible
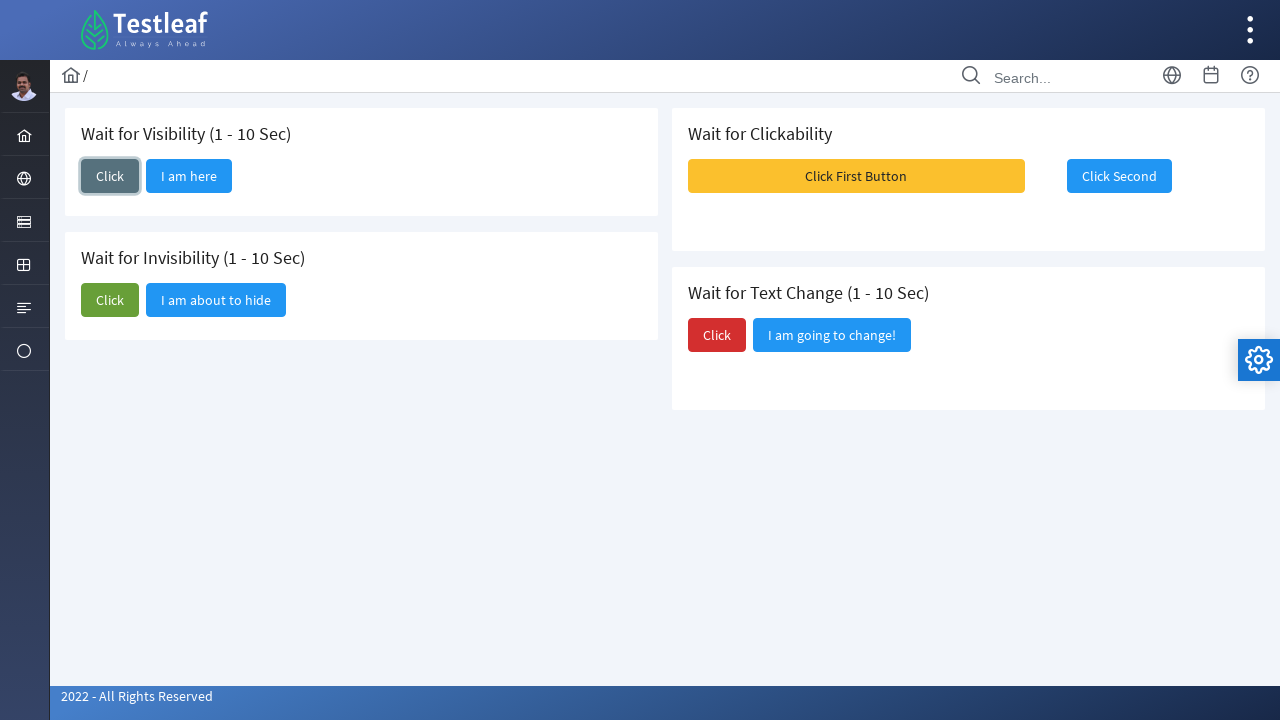

Located the 'I am here' text element
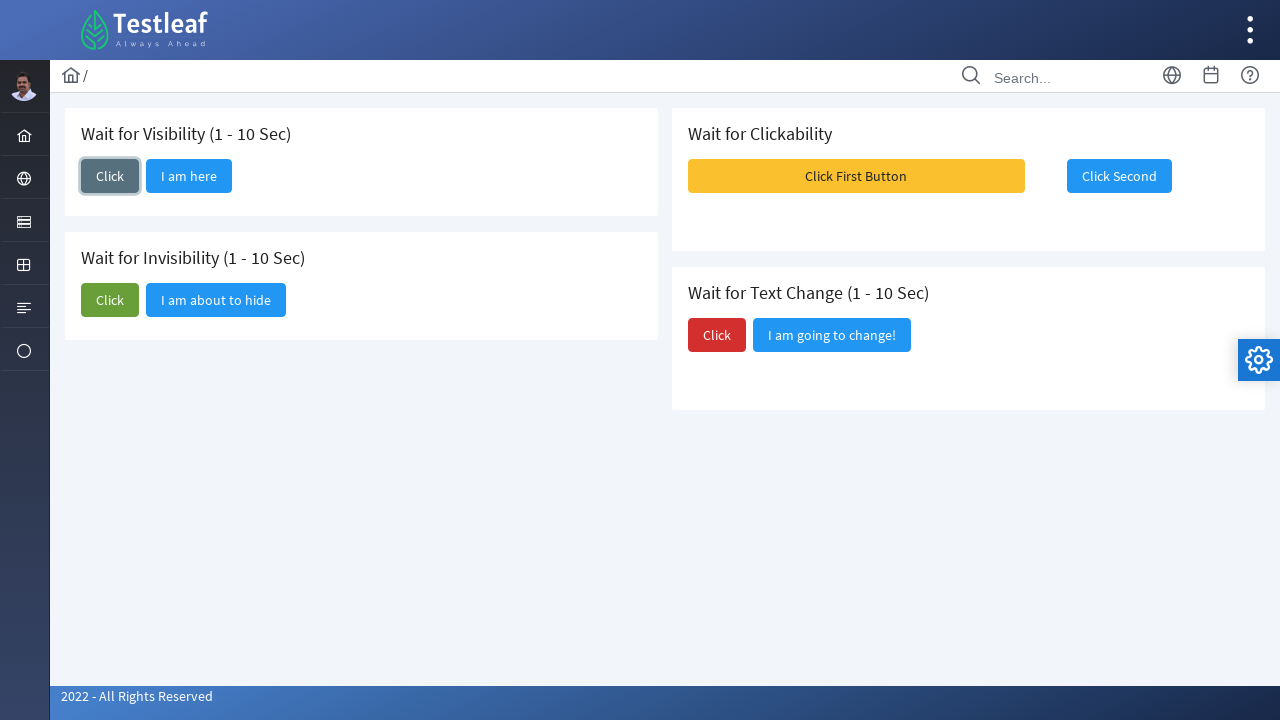

Retrieved and printed the text content of the 'I am here' element
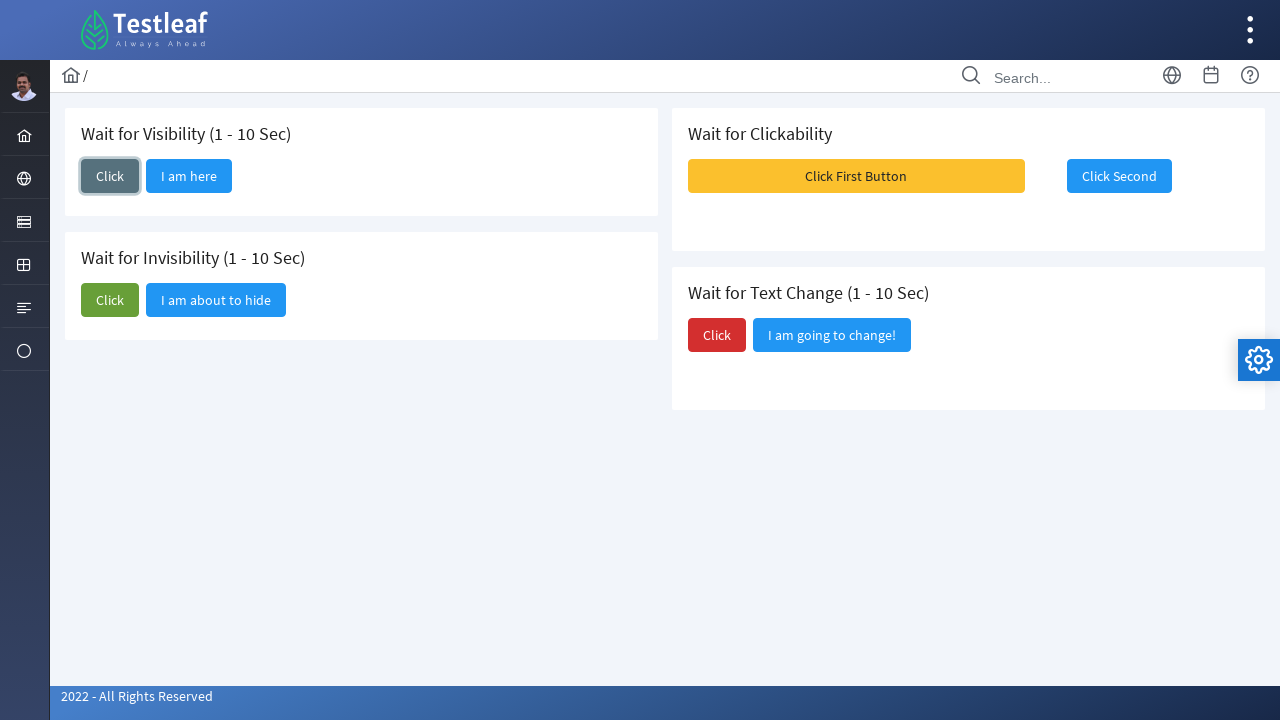

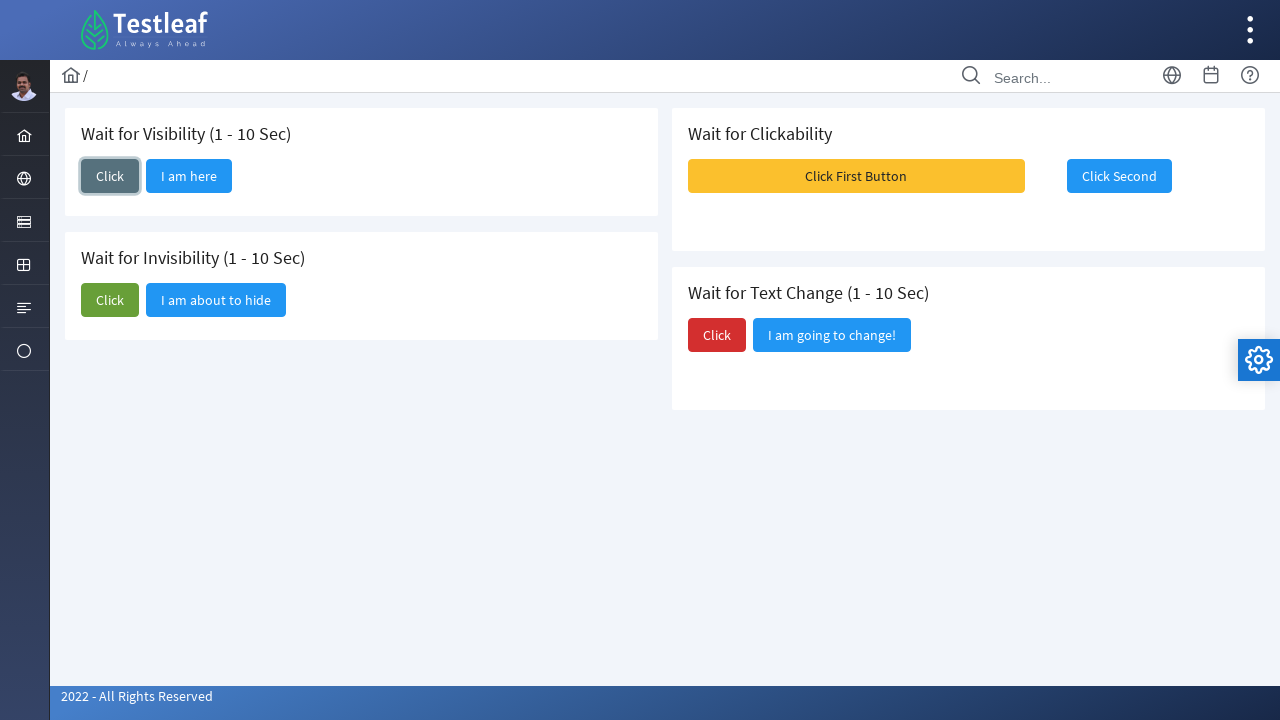